Tests slider interaction by hovering over the slider element with an offset and then clicking it

Starting URL: https://demoqa.com/slider/

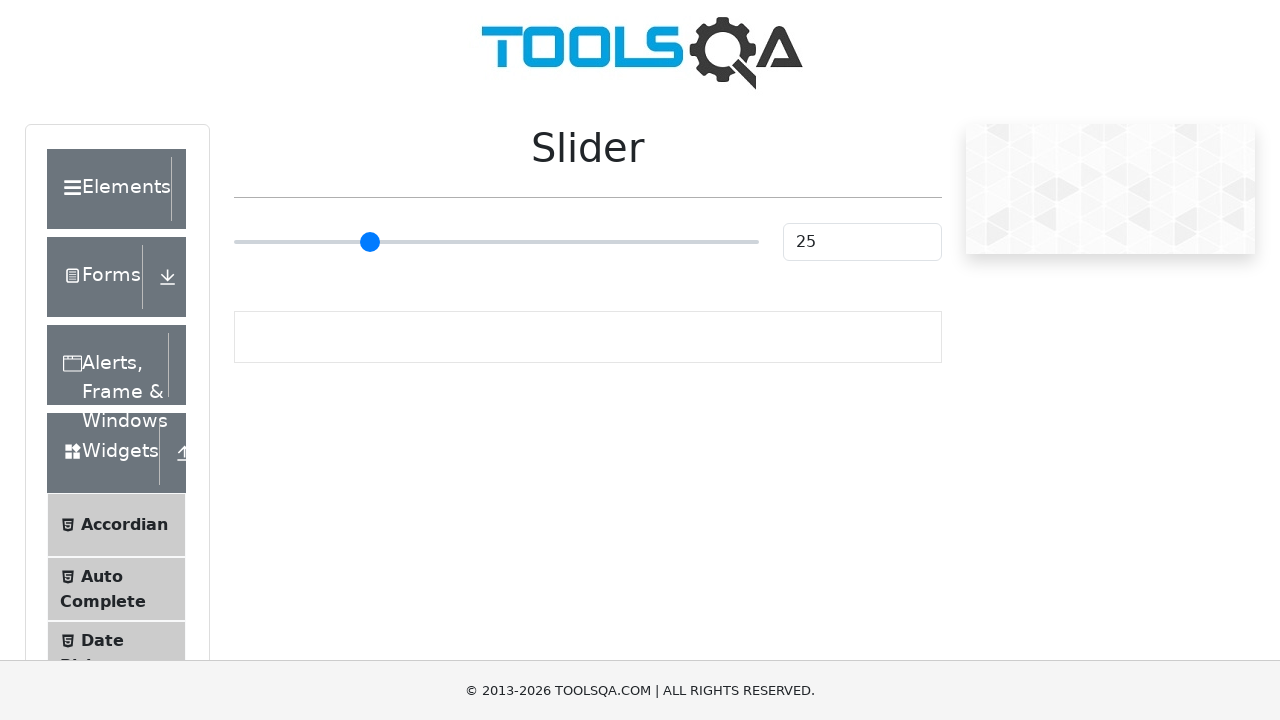

Located the slider element on the page
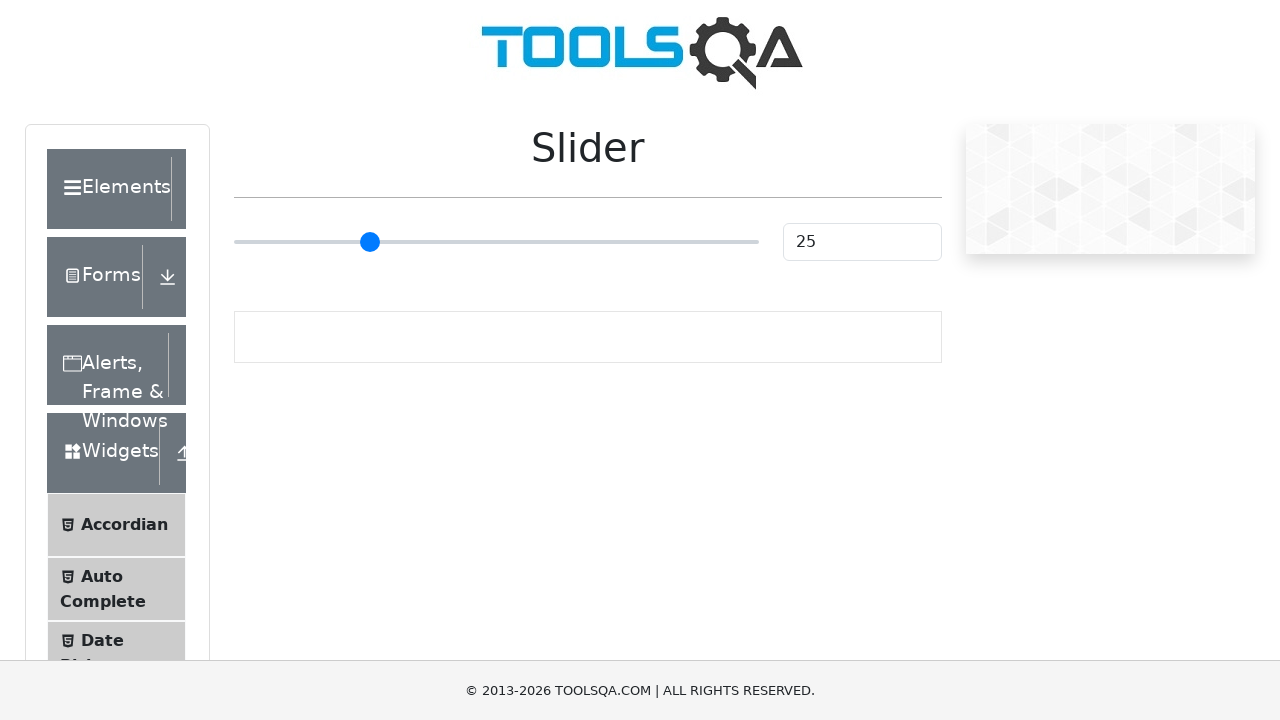

Retrieved bounding box of the slider element
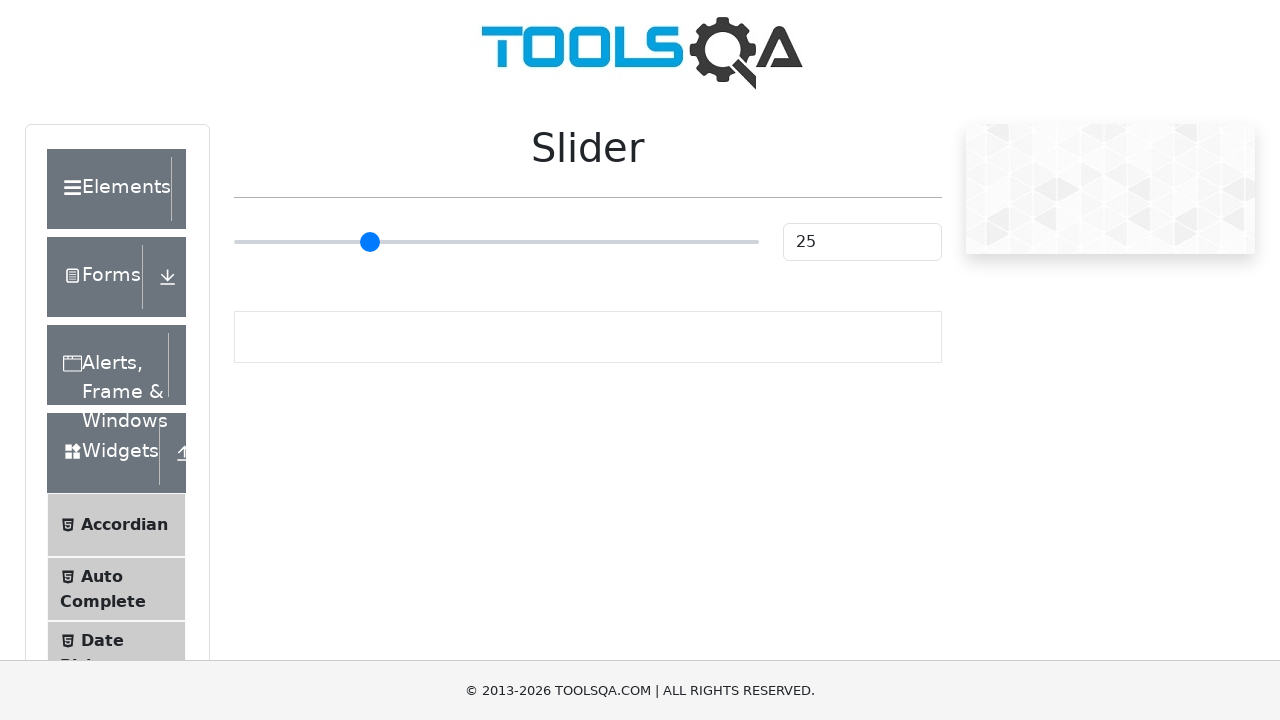

Moved mouse cursor to slider with 50 pixel offset to the right at (546, 242)
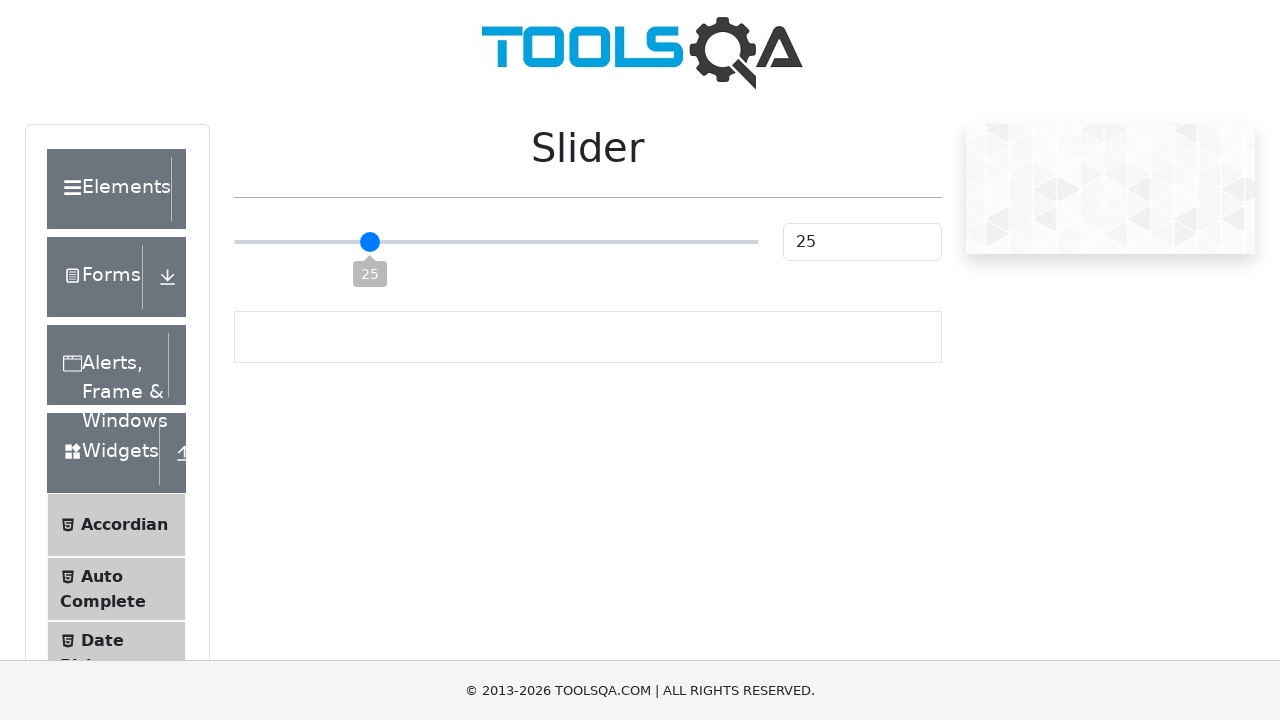

Clicked the slider element at (496, 242) on xpath=//input[@type='range']
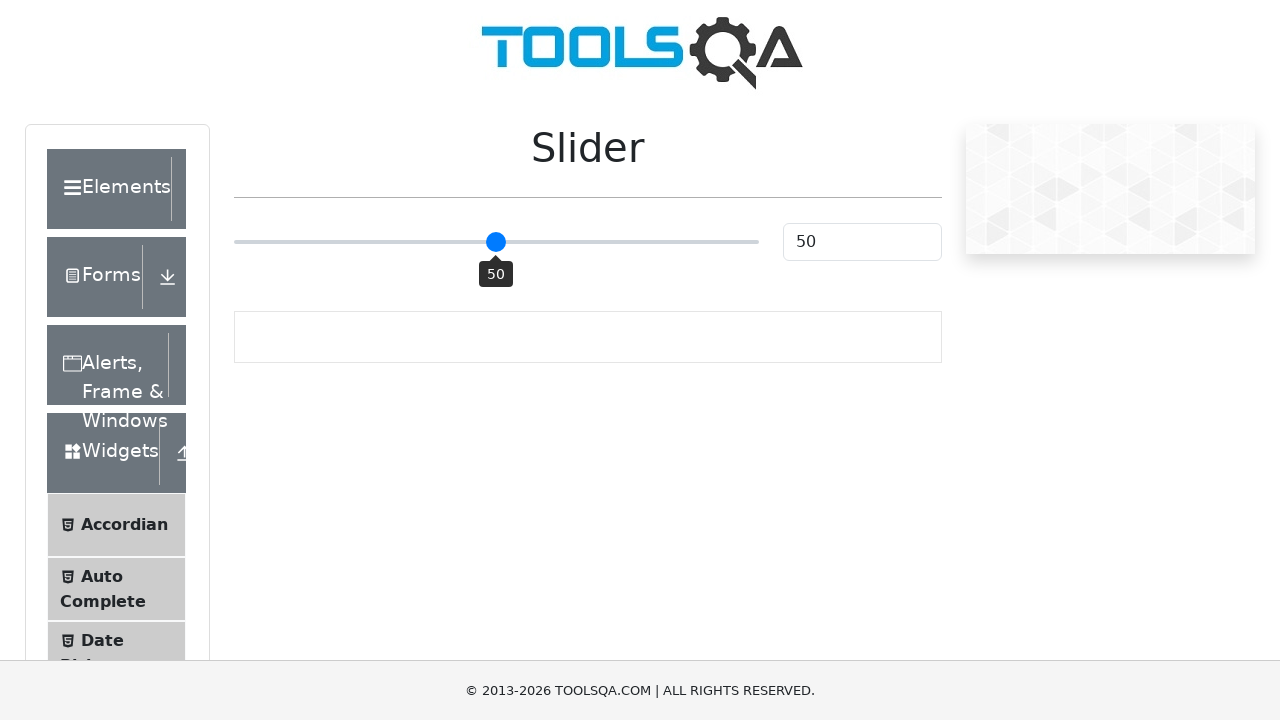

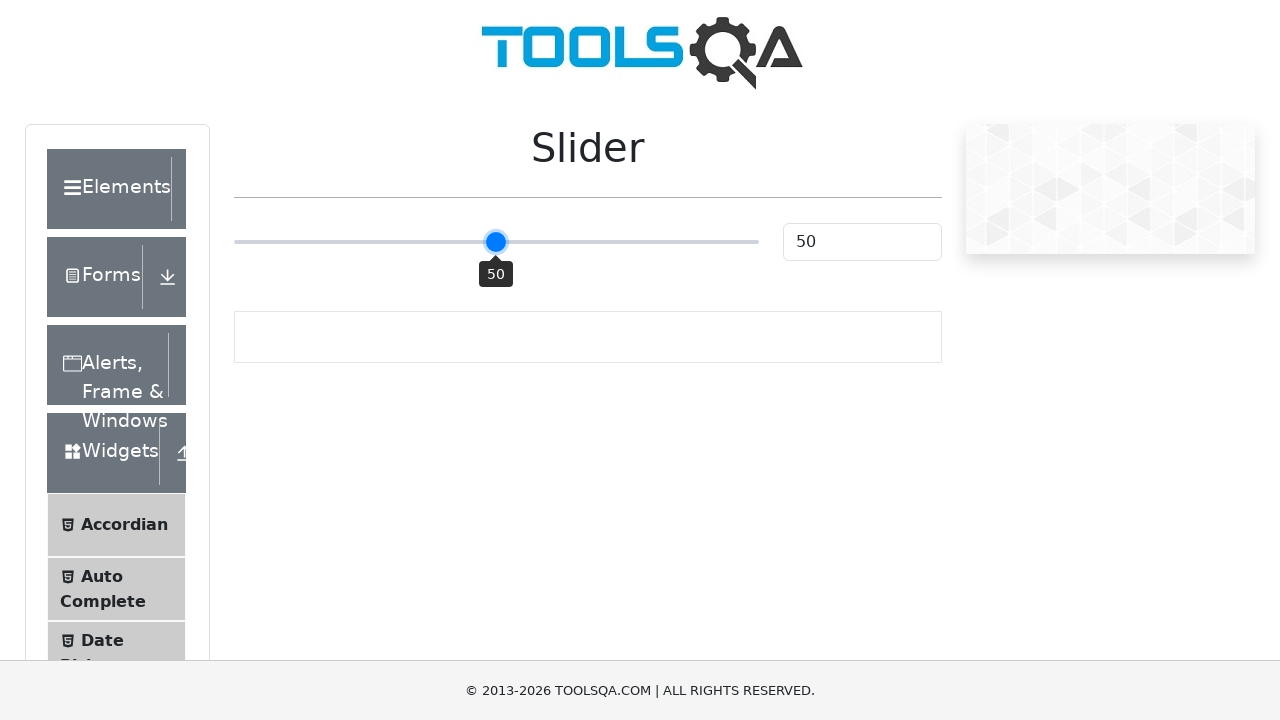